Tests switching between multiple browser windows by clicking a link multiple times to open several new windows

Starting URL: https://the-internet.herokuapp.com/windows

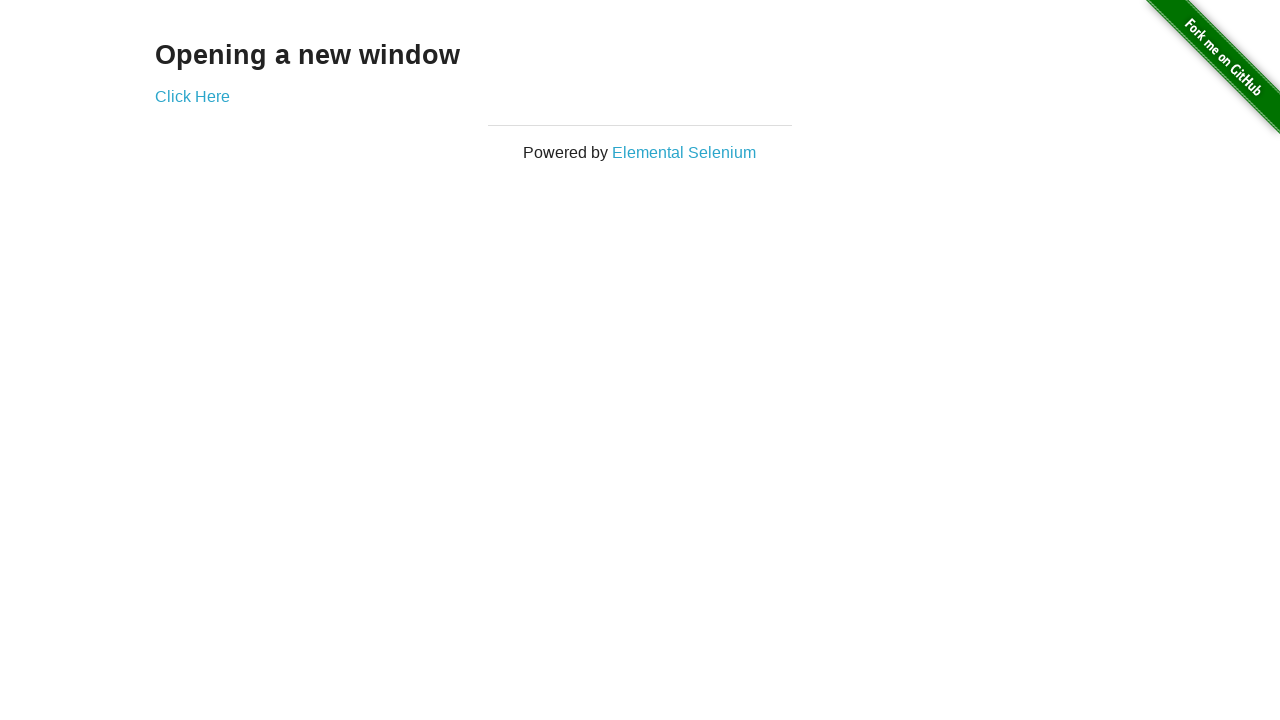

Clicked link to open a new window at (192, 96) on #content>div>a
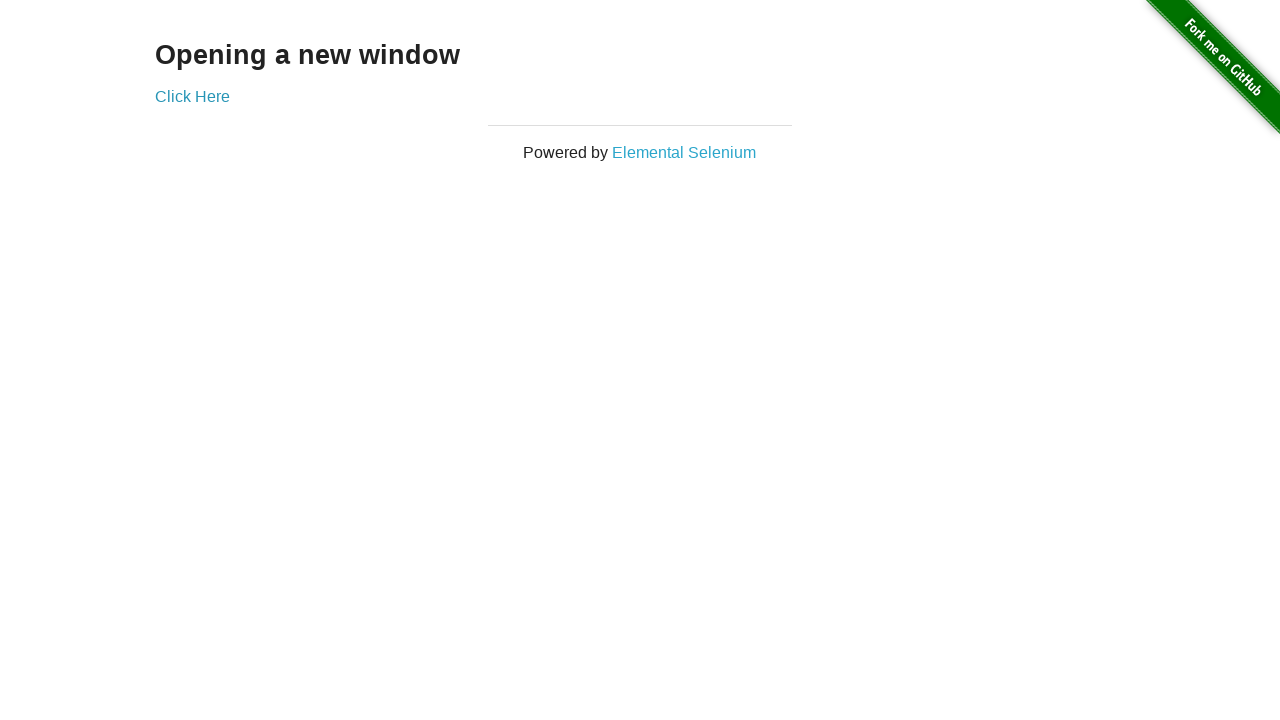

New window captured and added to list
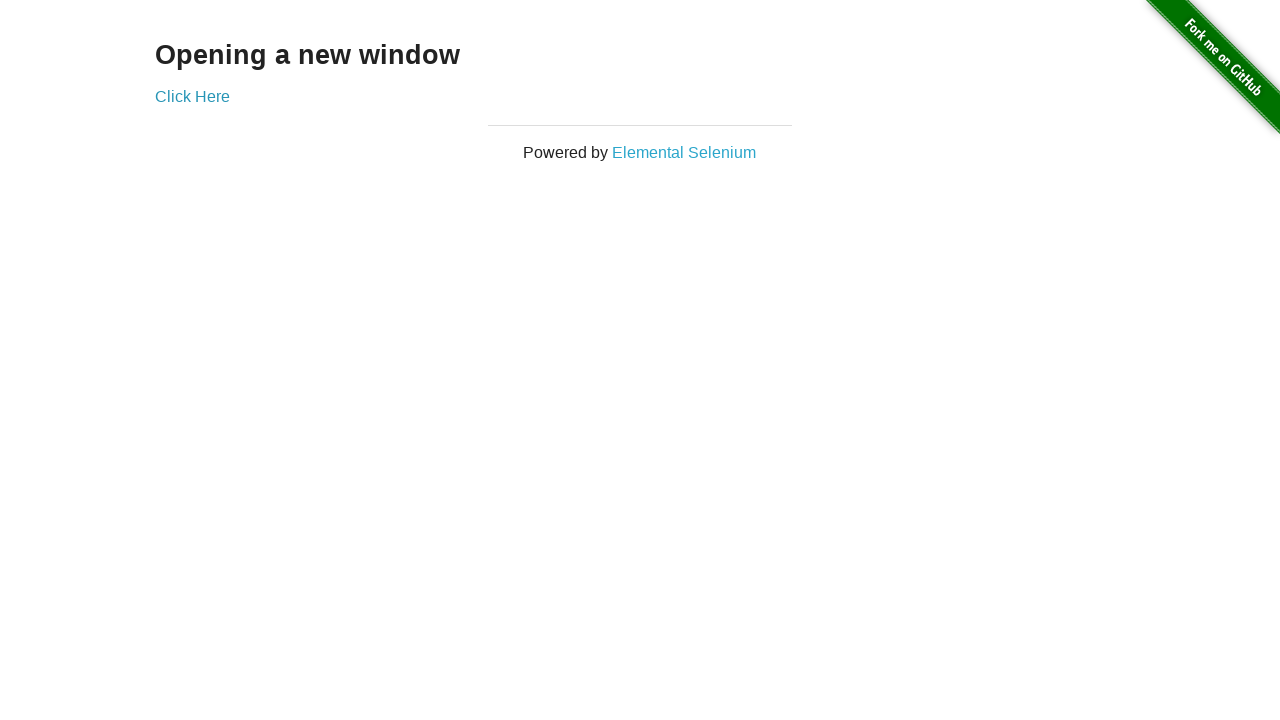

Clicked link to open a new window at (192, 96) on #content>div>a
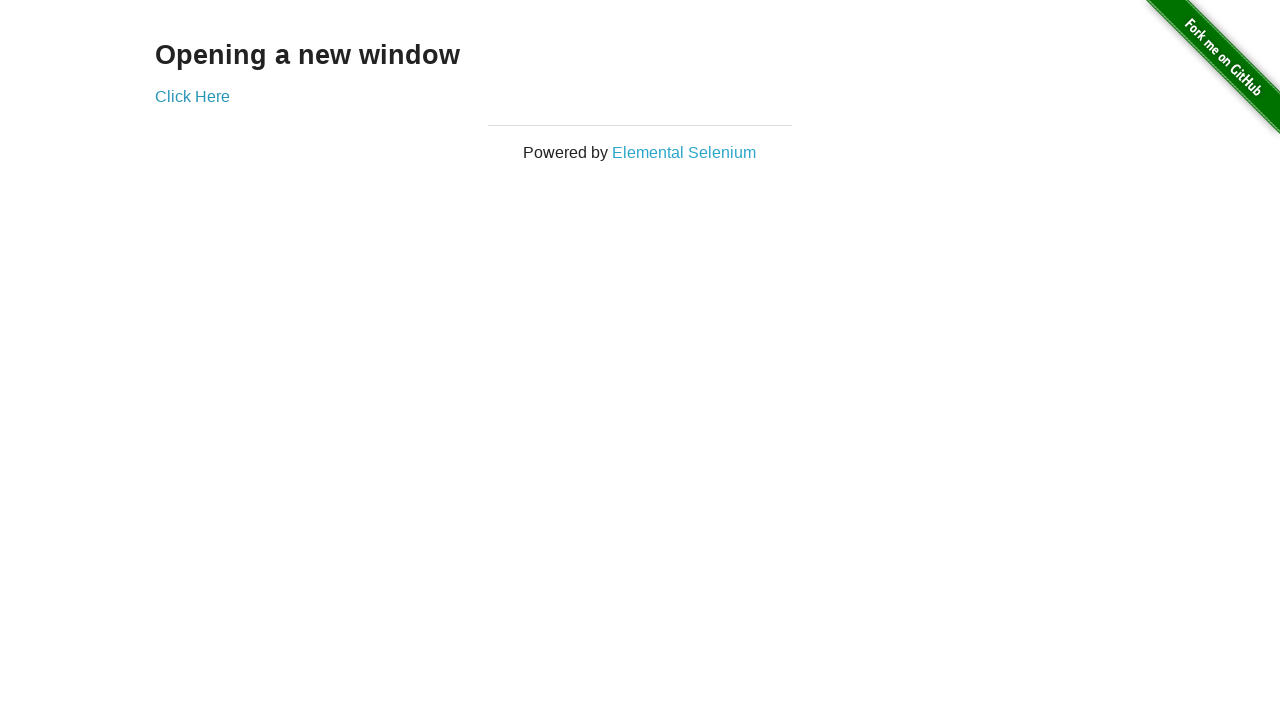

New window captured and added to list
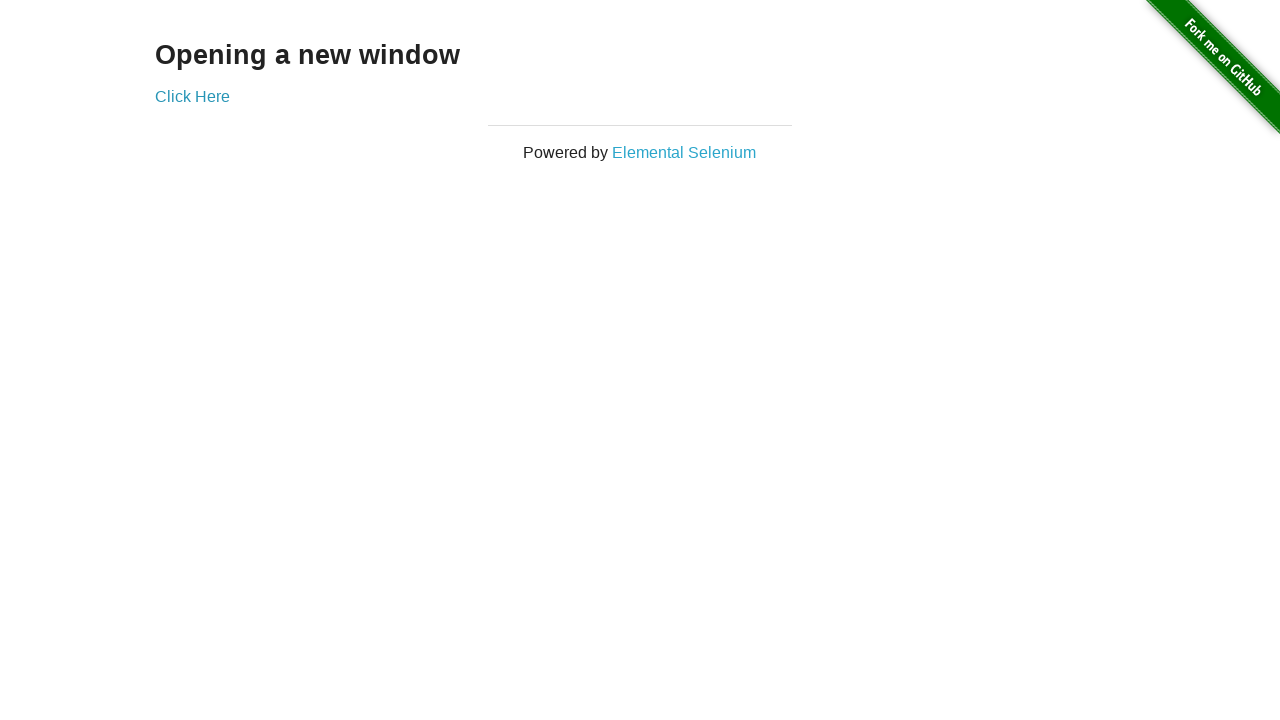

Clicked link to open a new window at (192, 96) on #content>div>a
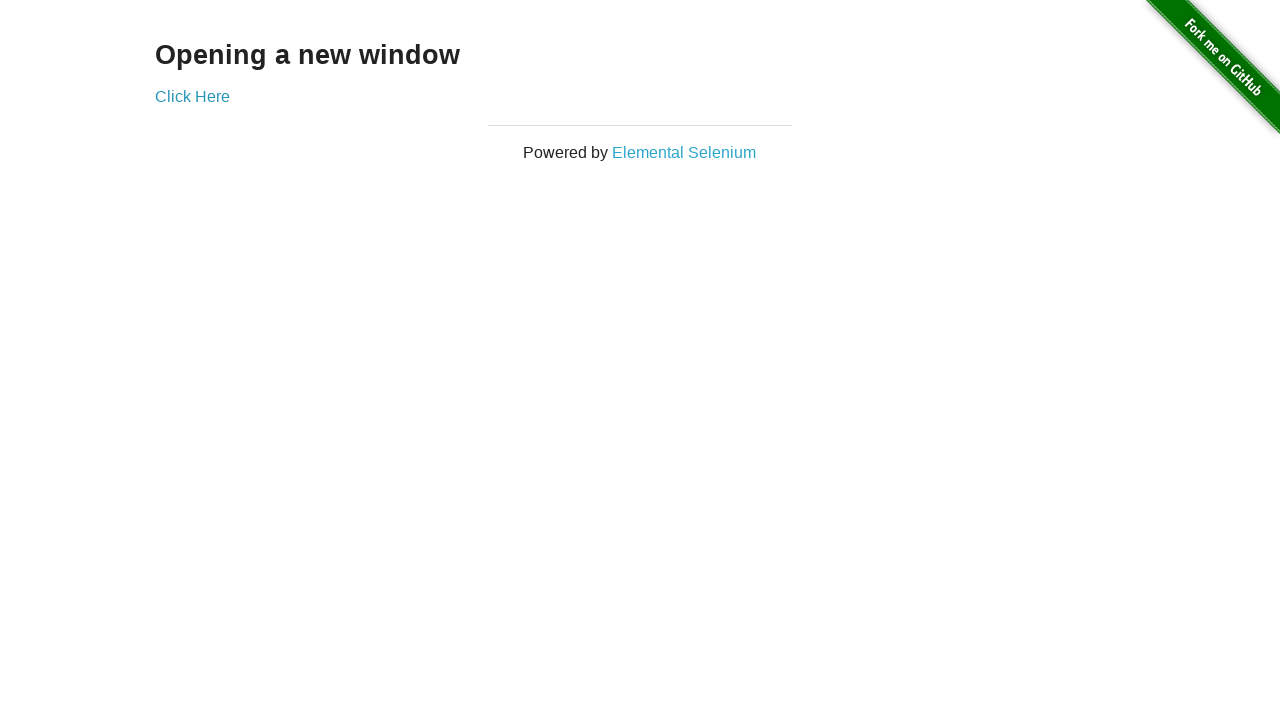

New window captured and added to list
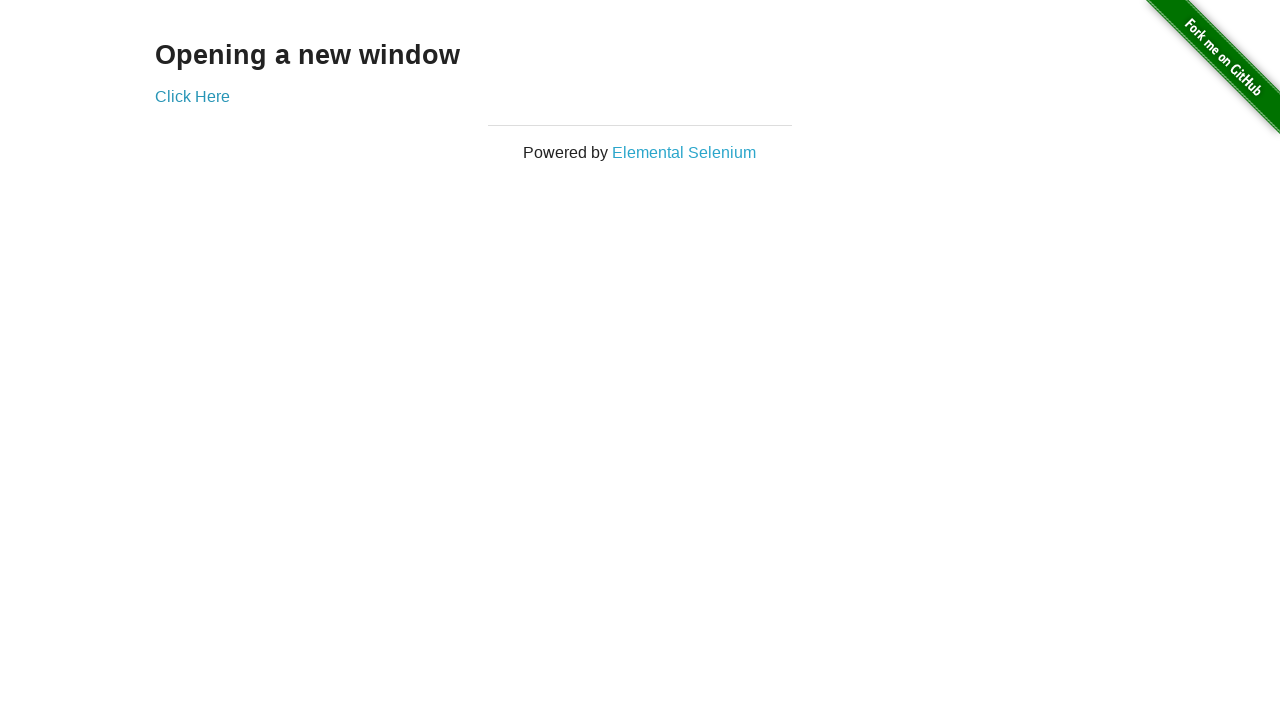

Clicked link to open a new window at (192, 96) on #content>div>a
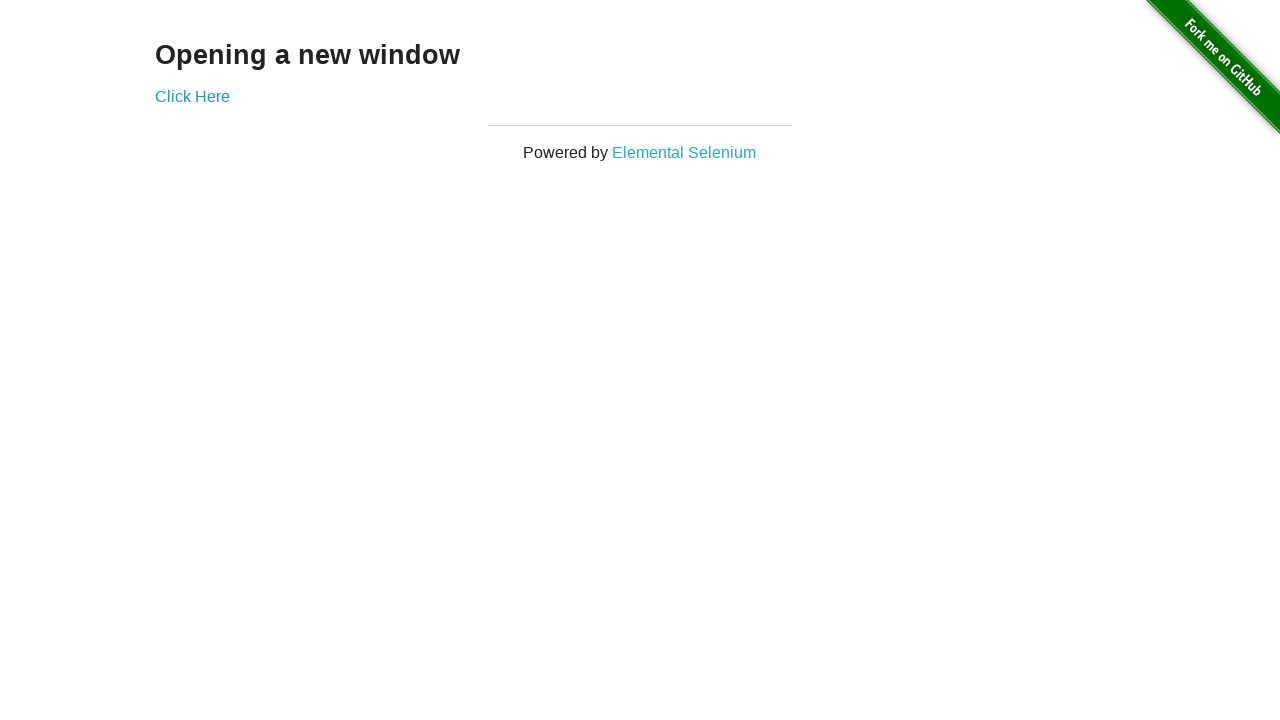

New window captured and added to list
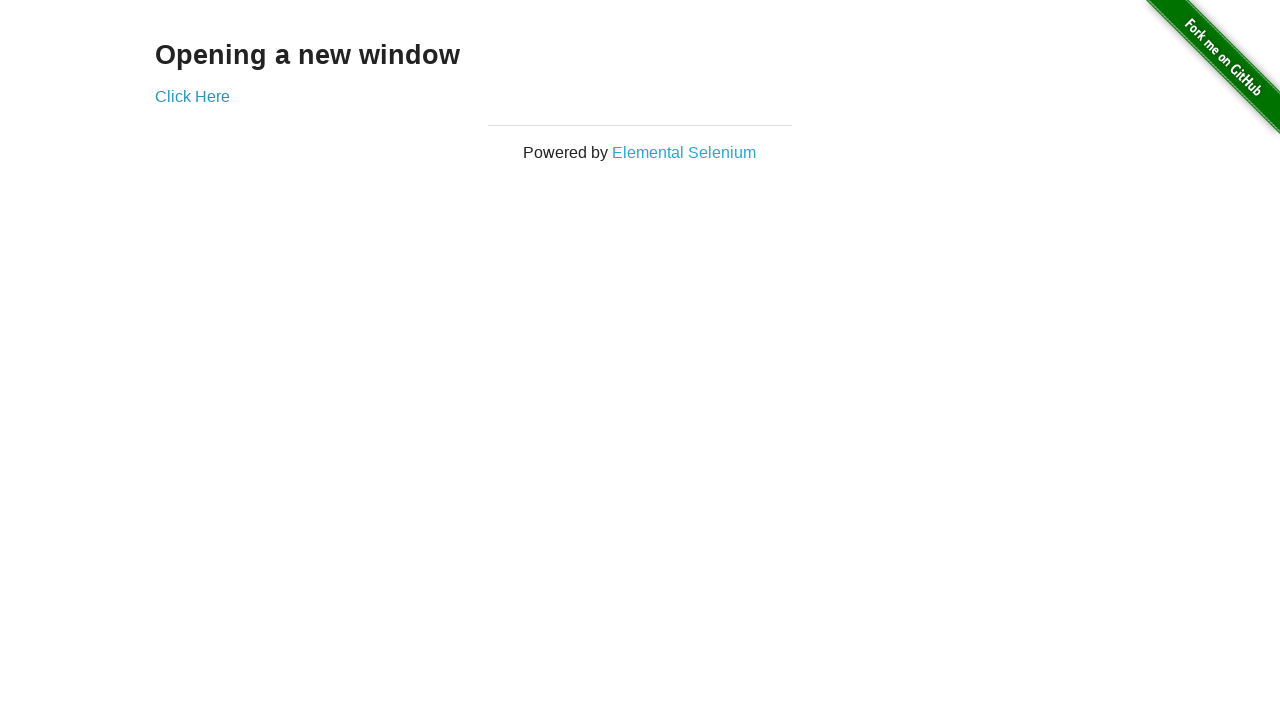

Waited for new window to fully load
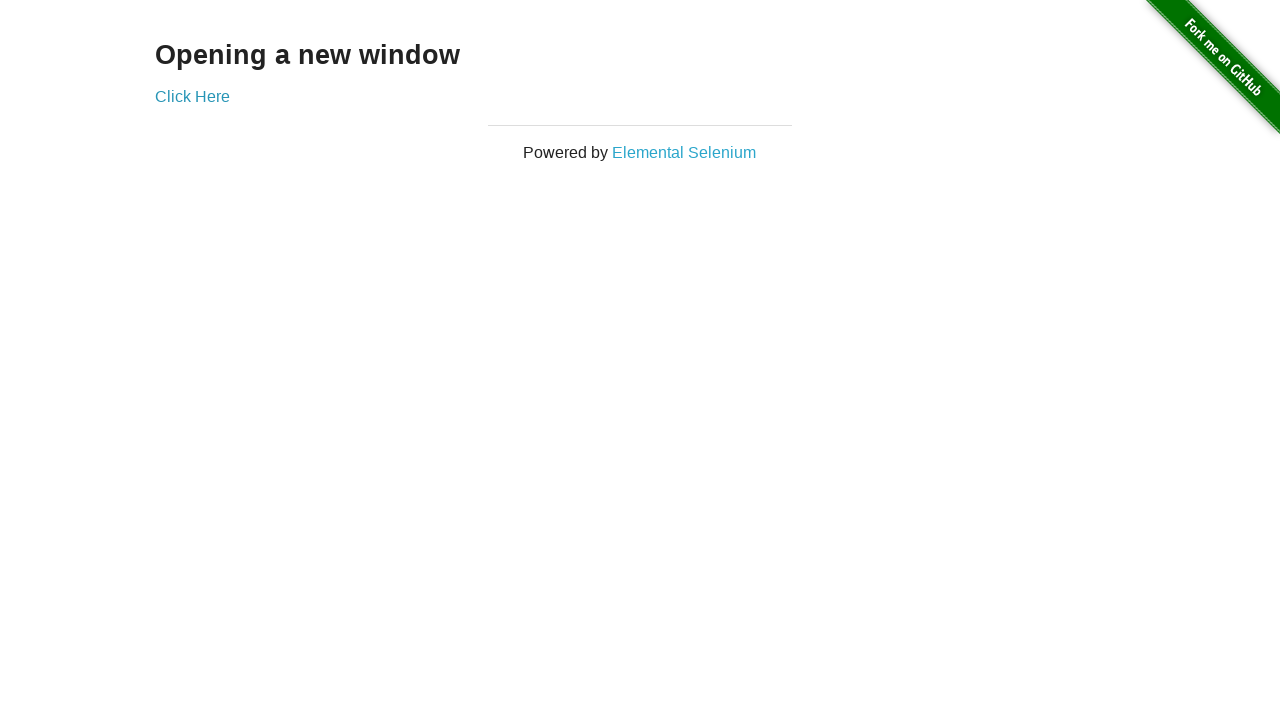

Waited for new window to fully load
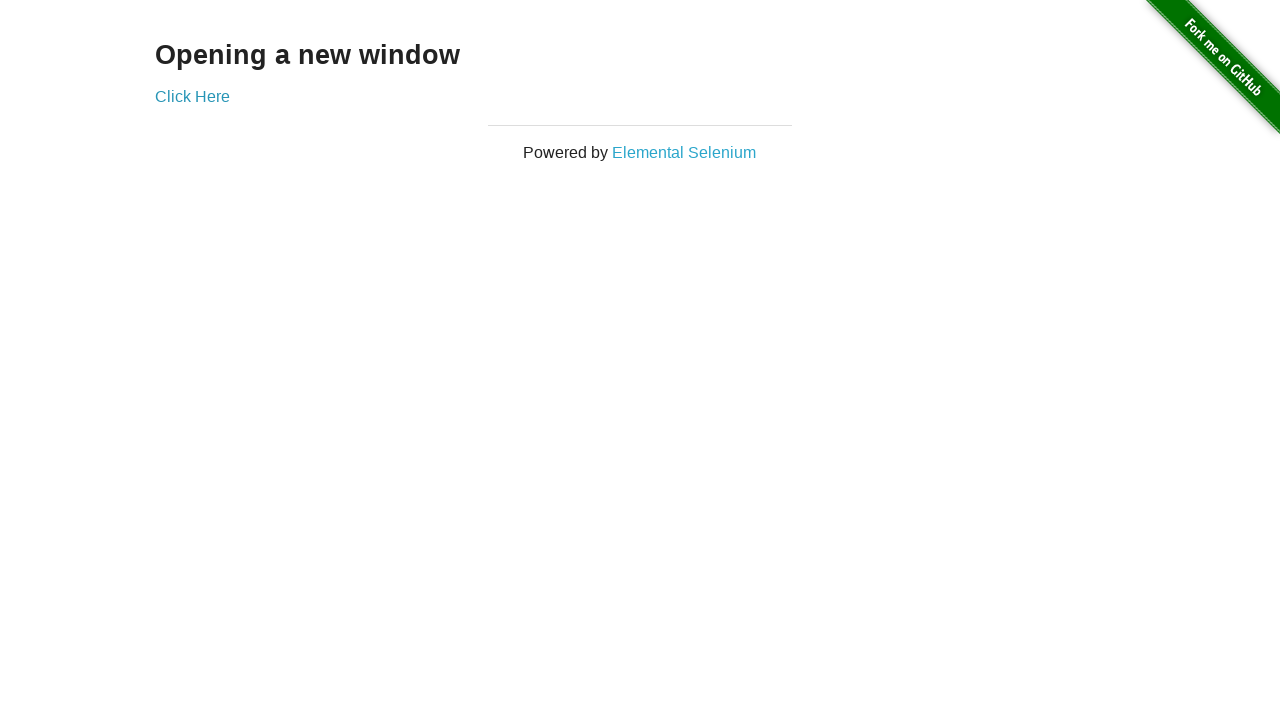

Waited for new window to fully load
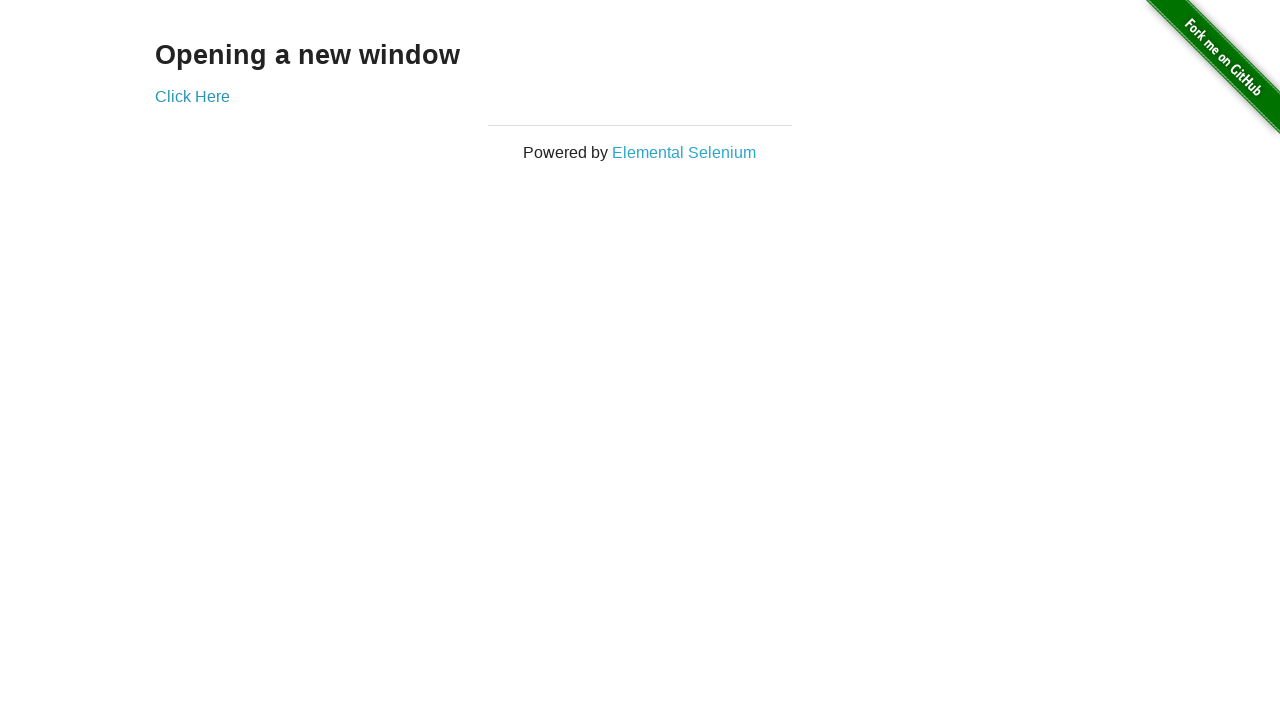

Waited for new window to fully load
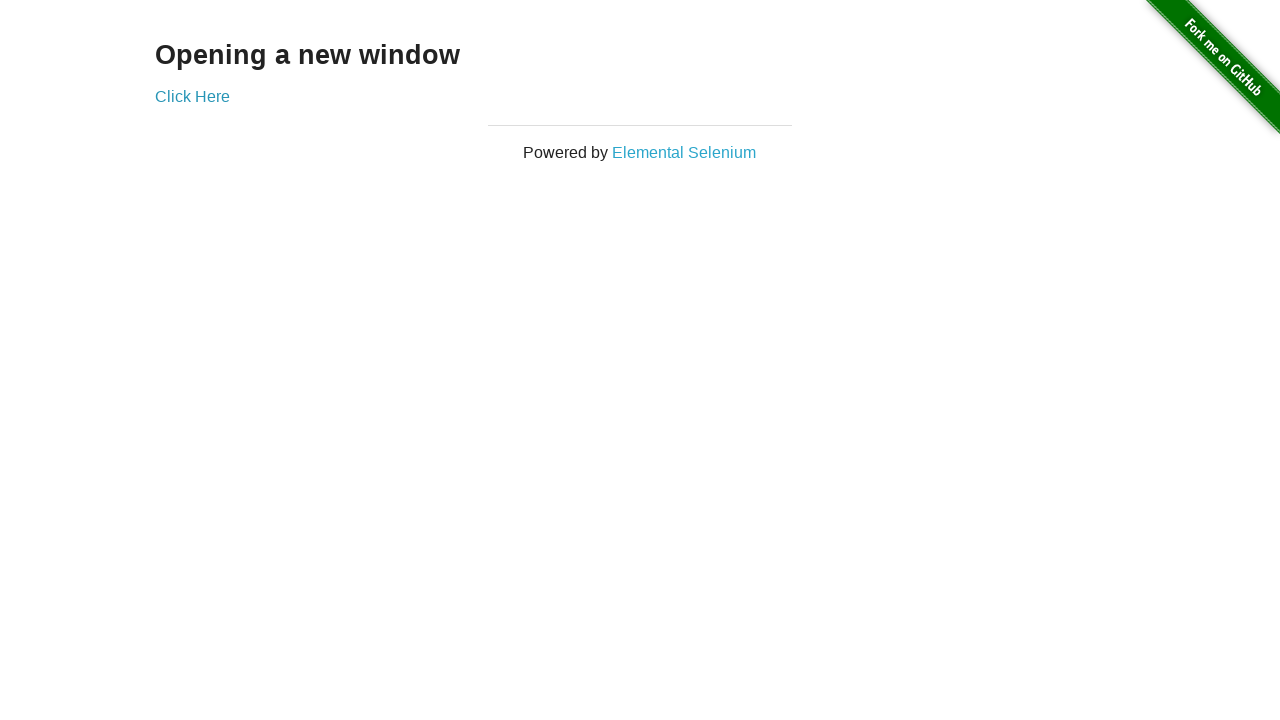

Found window with expected URL: https://the-internet.herokuapp.com/windows/new
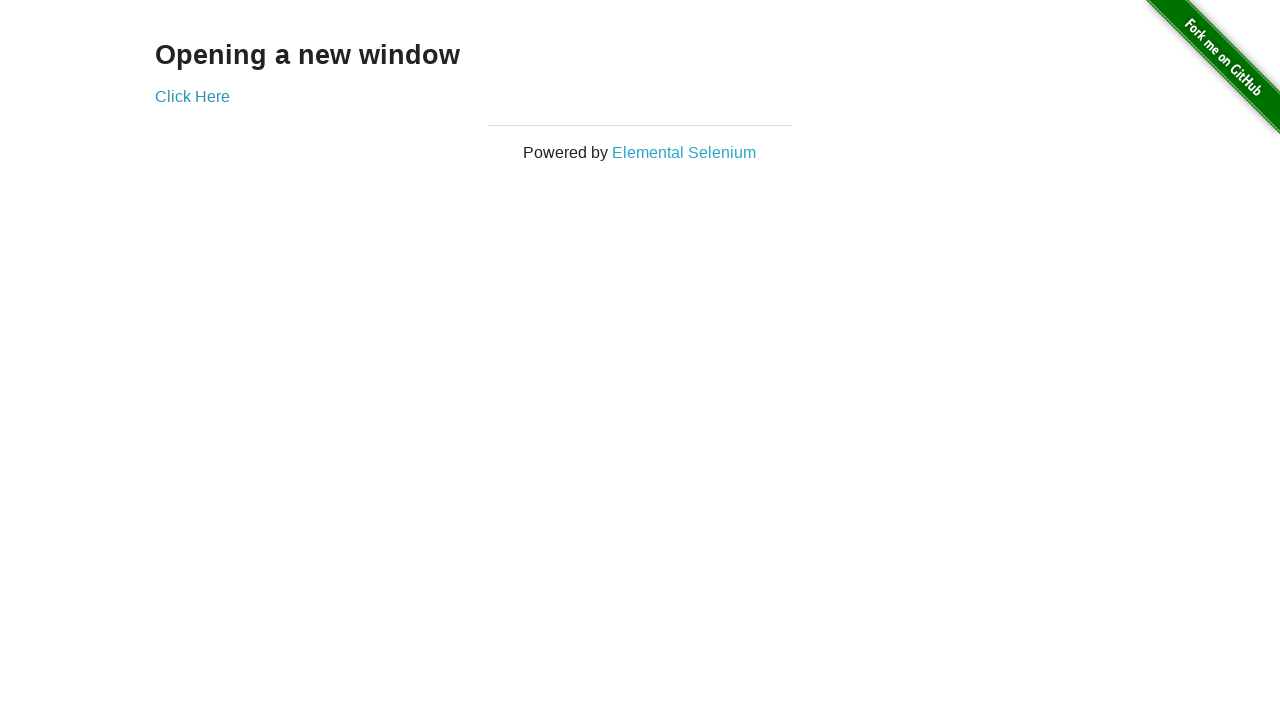

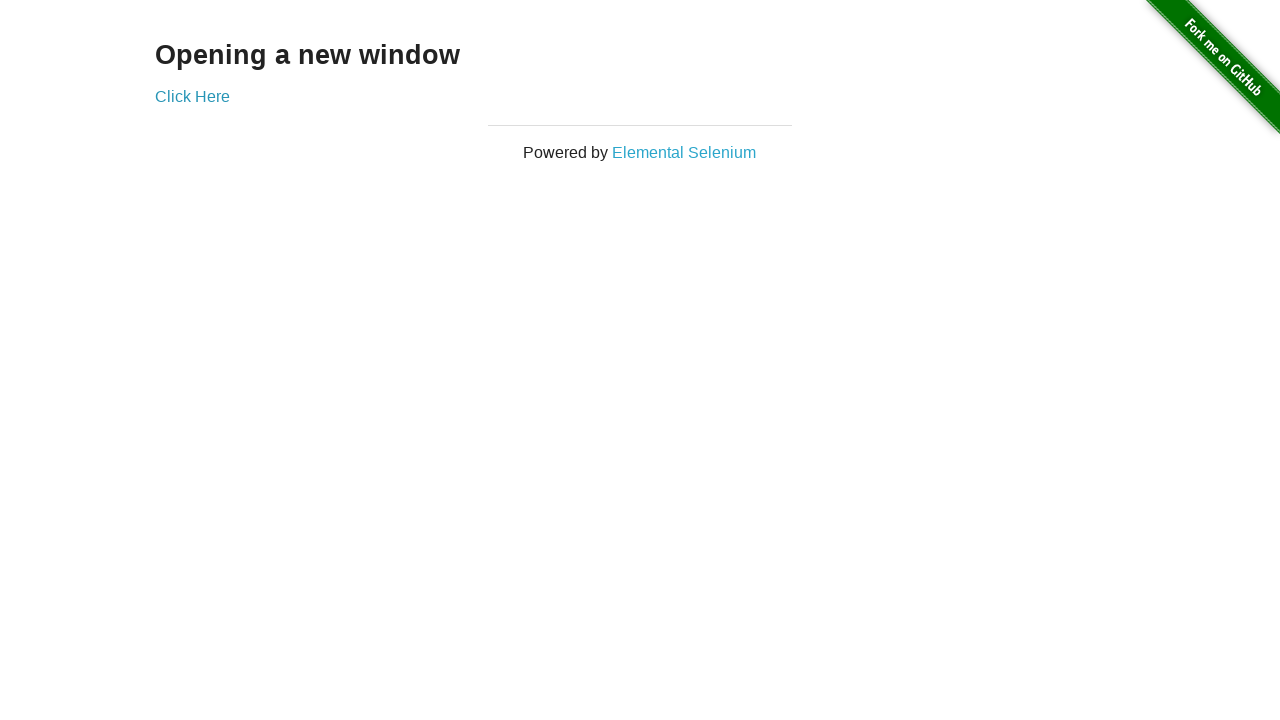